Tests successful form submission by filling all fields correctly and submitting, handling the success dialog

Starting URL: https://pro100bart.github.io/playwright-demo/

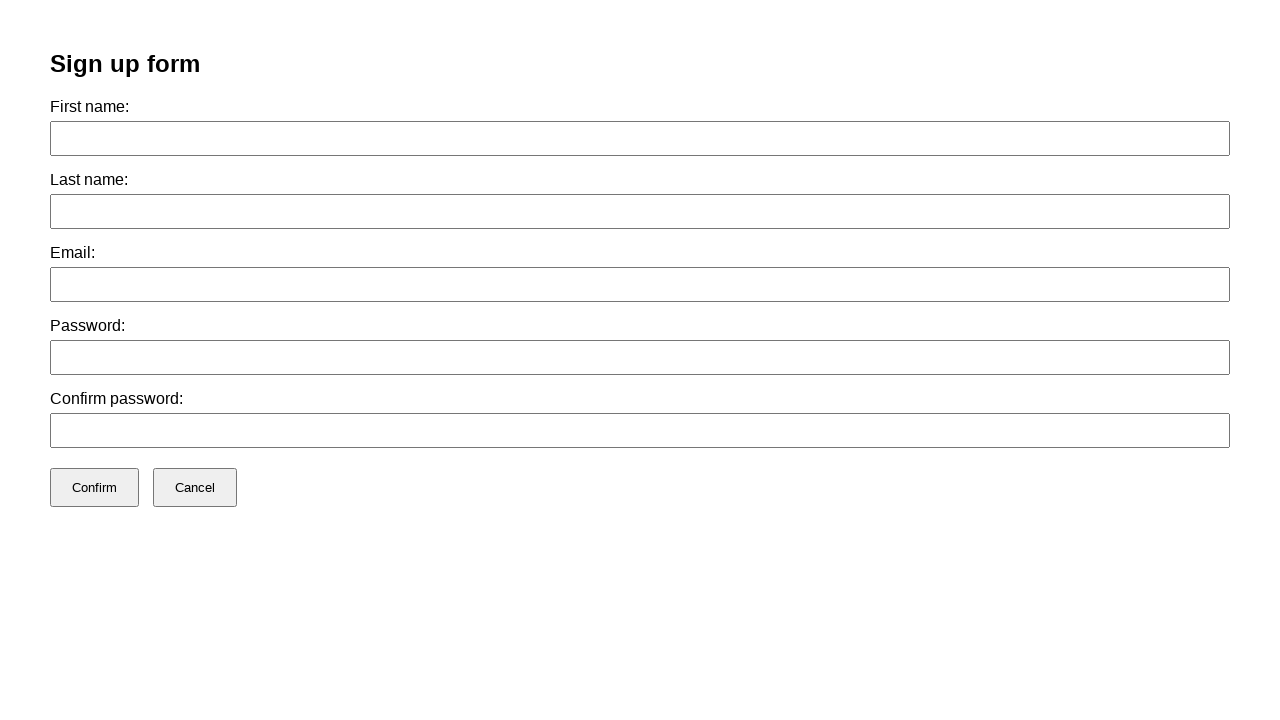

Set up dialog handler to accept success message
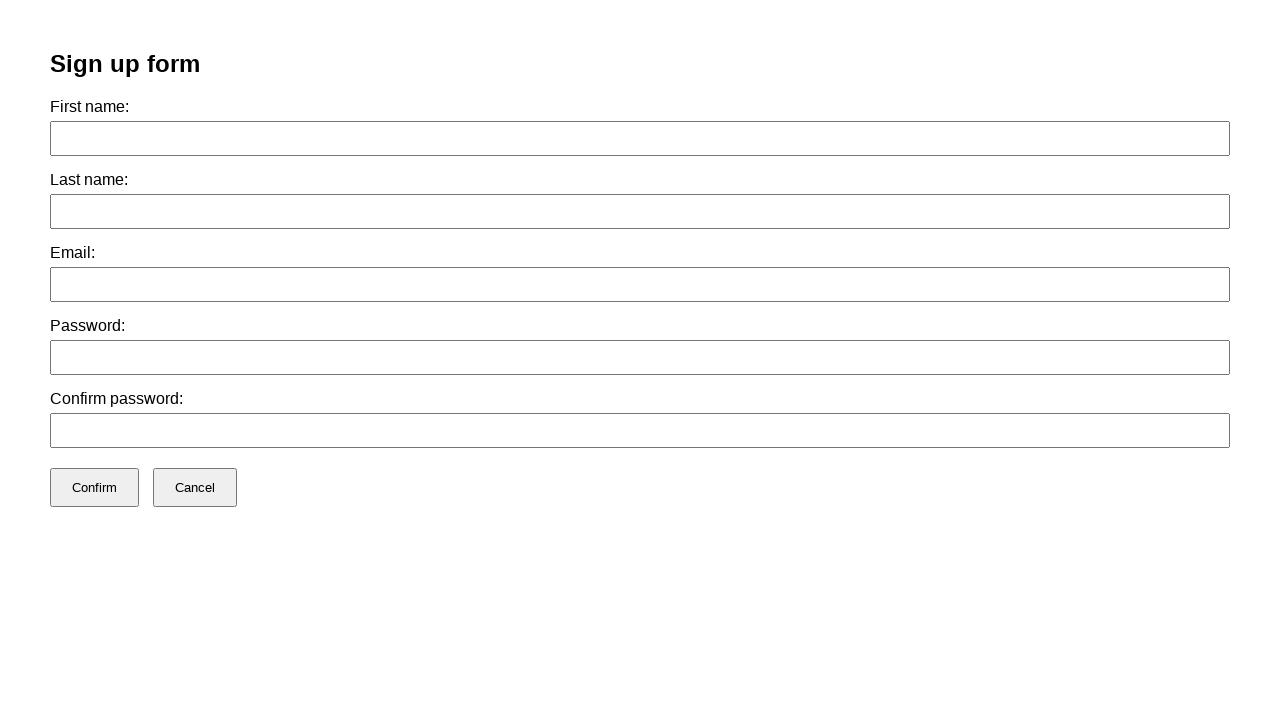

Filled first name field with 'John' on #firstName
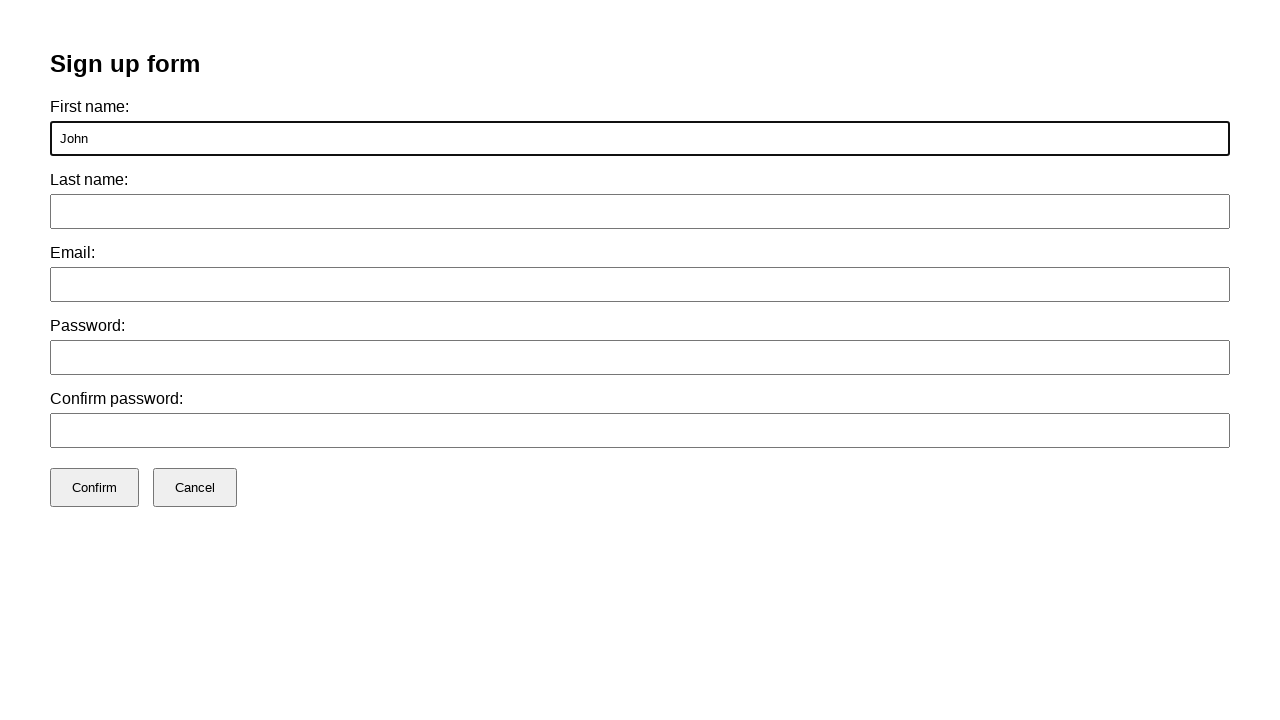

Filled last name field with 'Doe' on #lastName
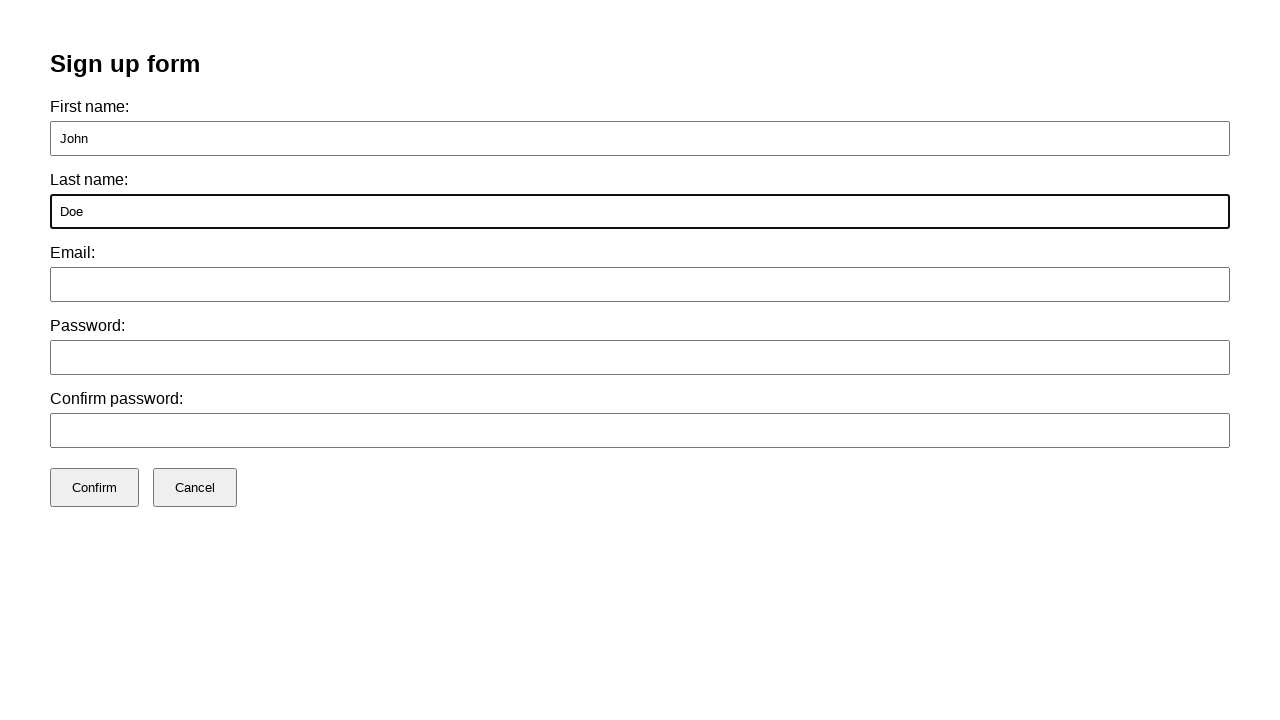

Filled email field with 'john.doe@example.com' on #email
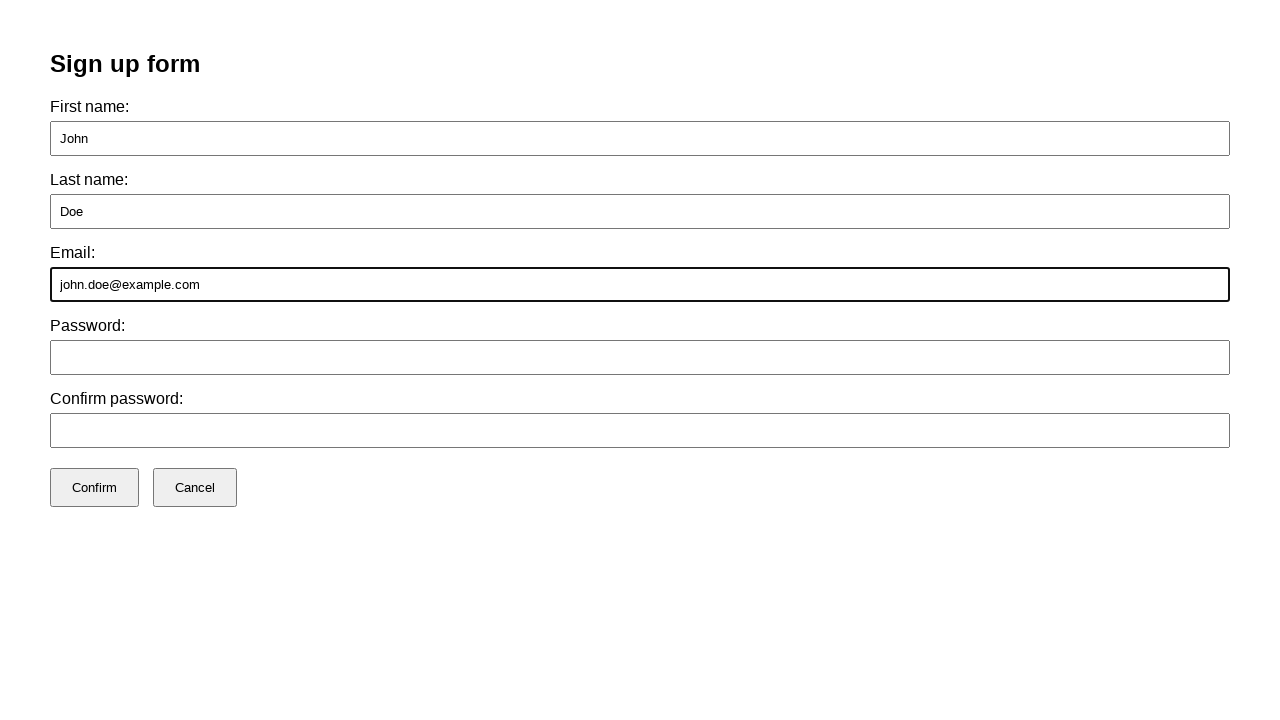

Filled password field with 'password123' on #password
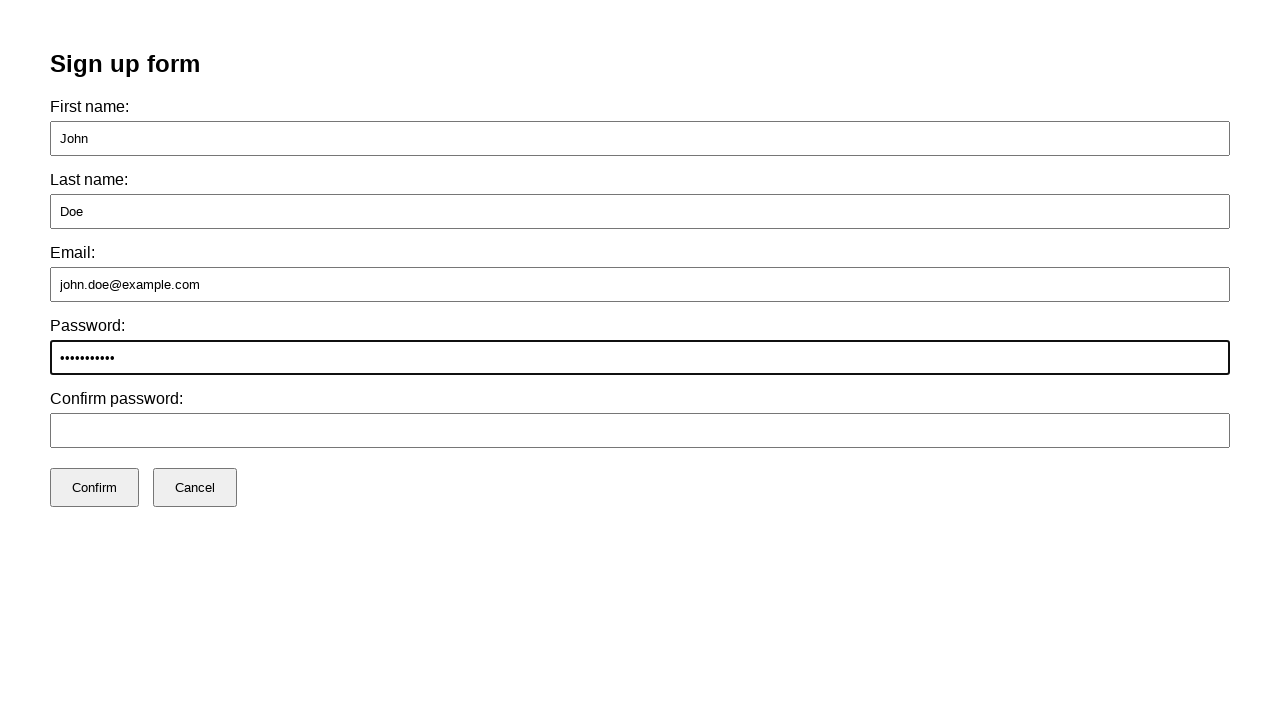

Filled confirm password field with 'password123' on #confirmPassword
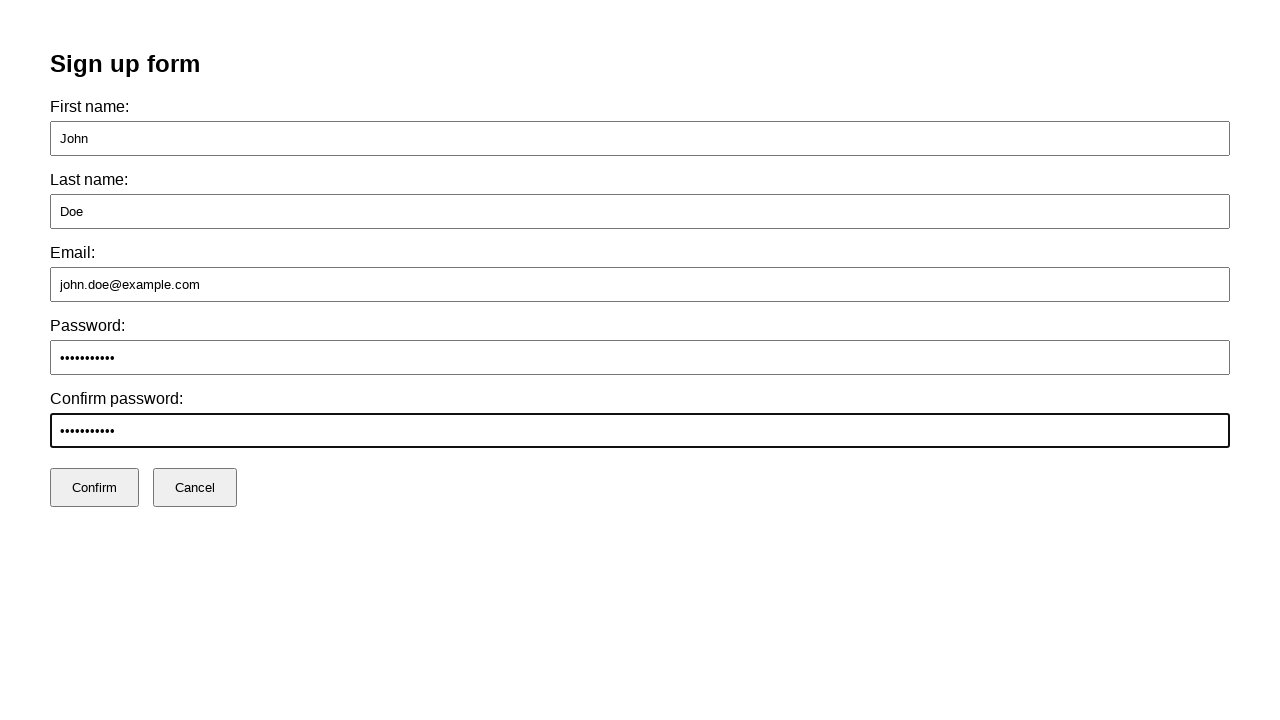

Clicked submit button to send form at (94, 487) on button[type="submit"]
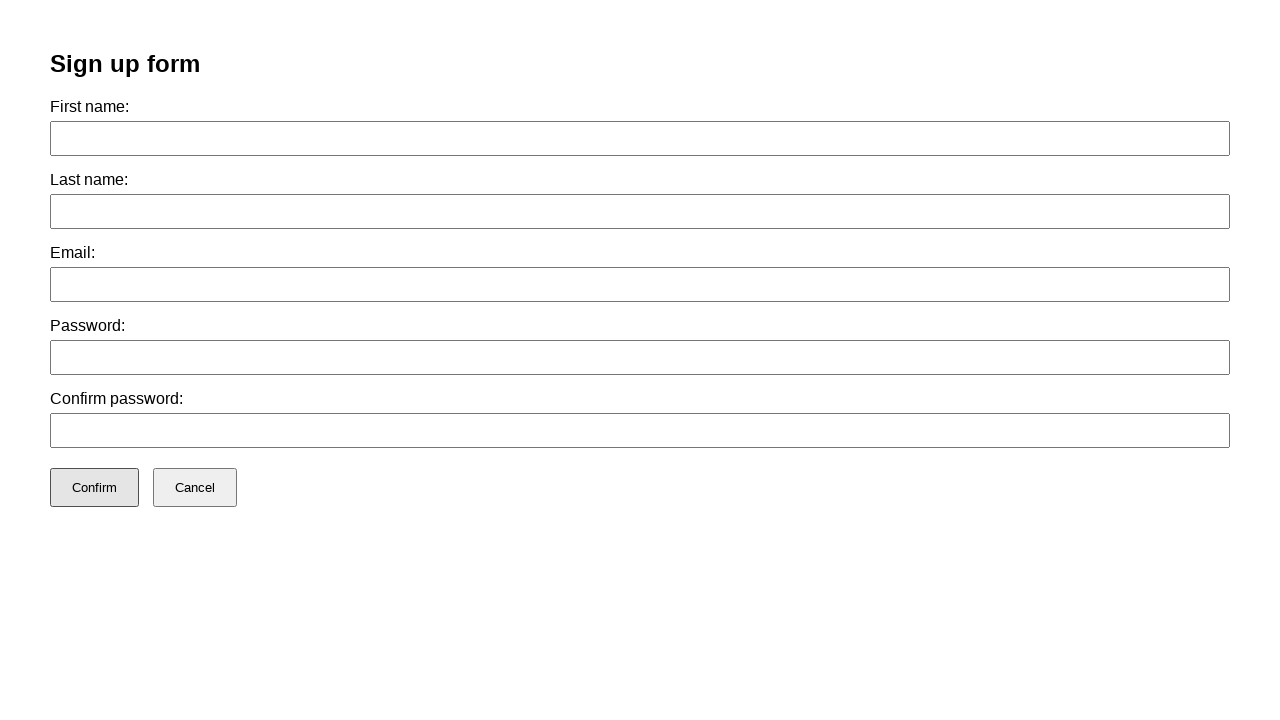

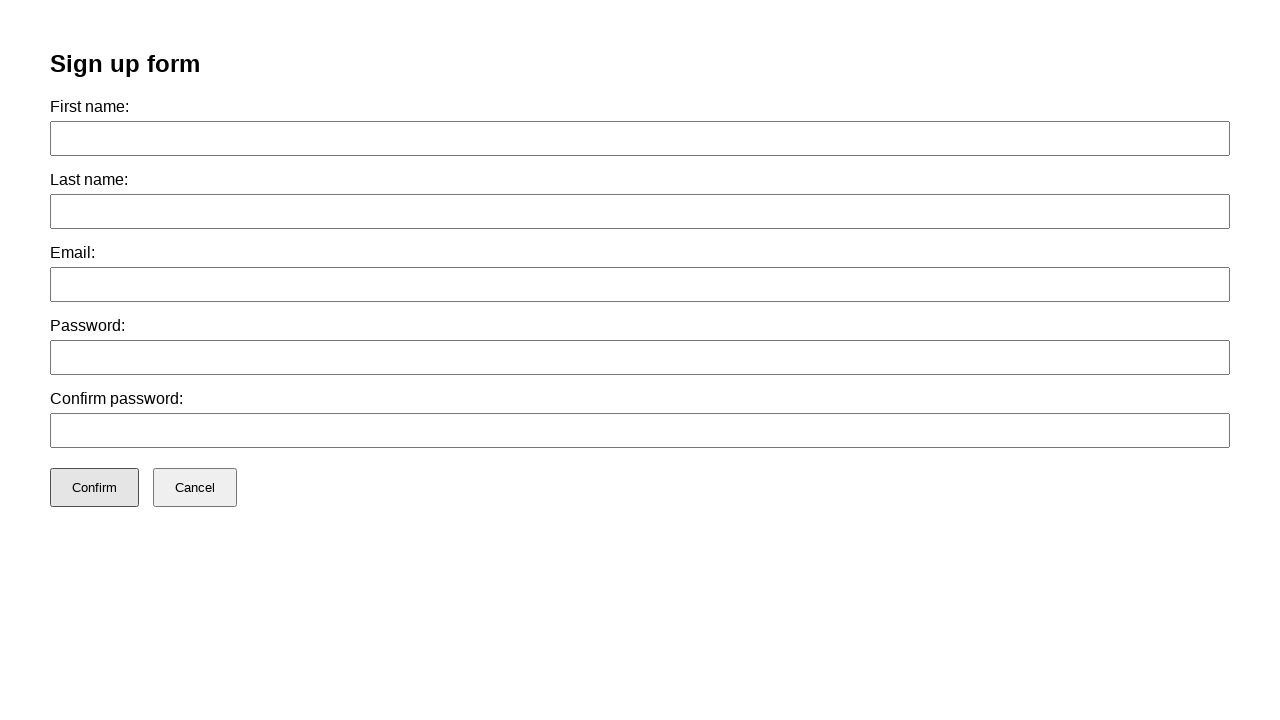